Tests radio button selection by clicking on a specific radio button option

Starting URL: https://demoqa.com/radio-button

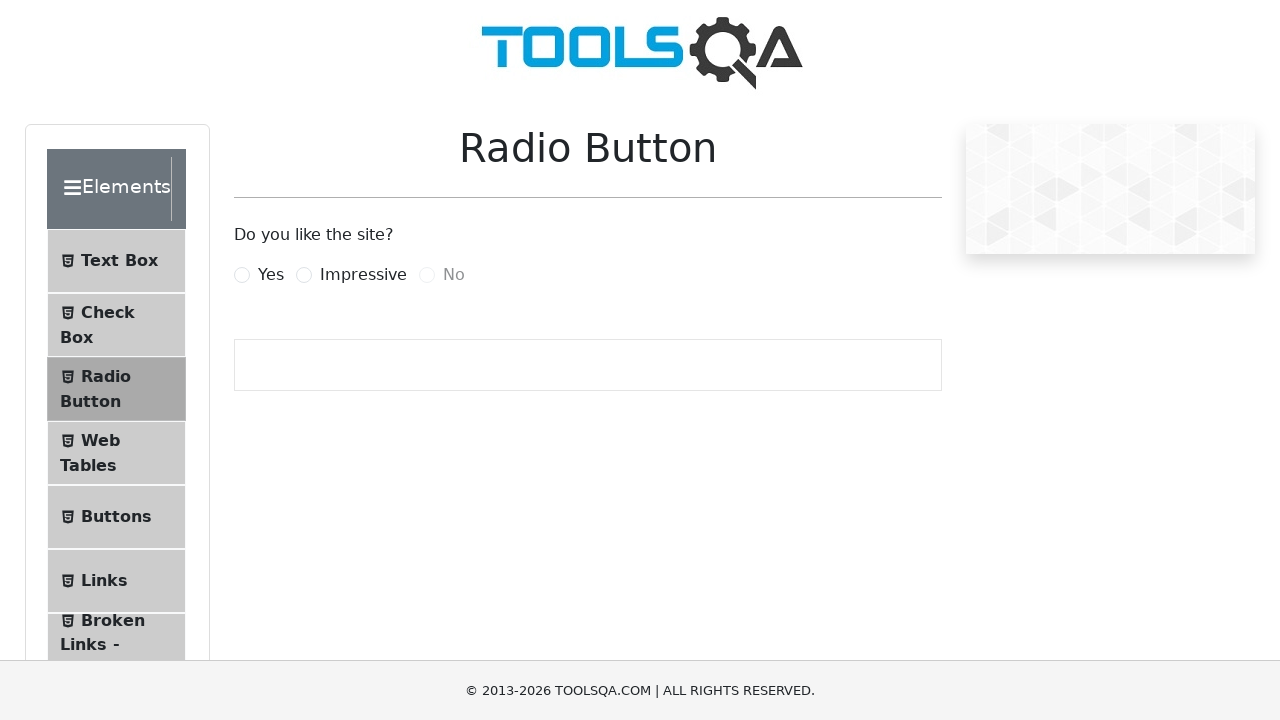

Navigated to radio button test page
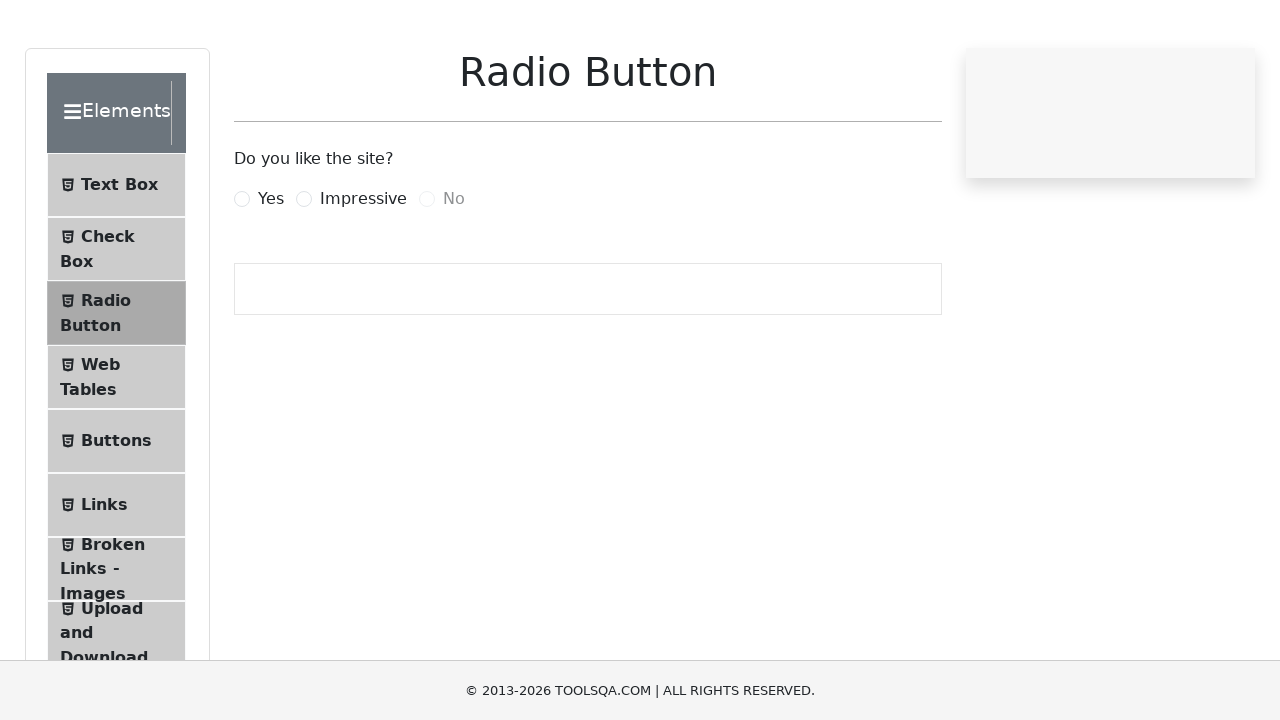

Clicked on the Yes radio button option at (271, 275) on text=Yes
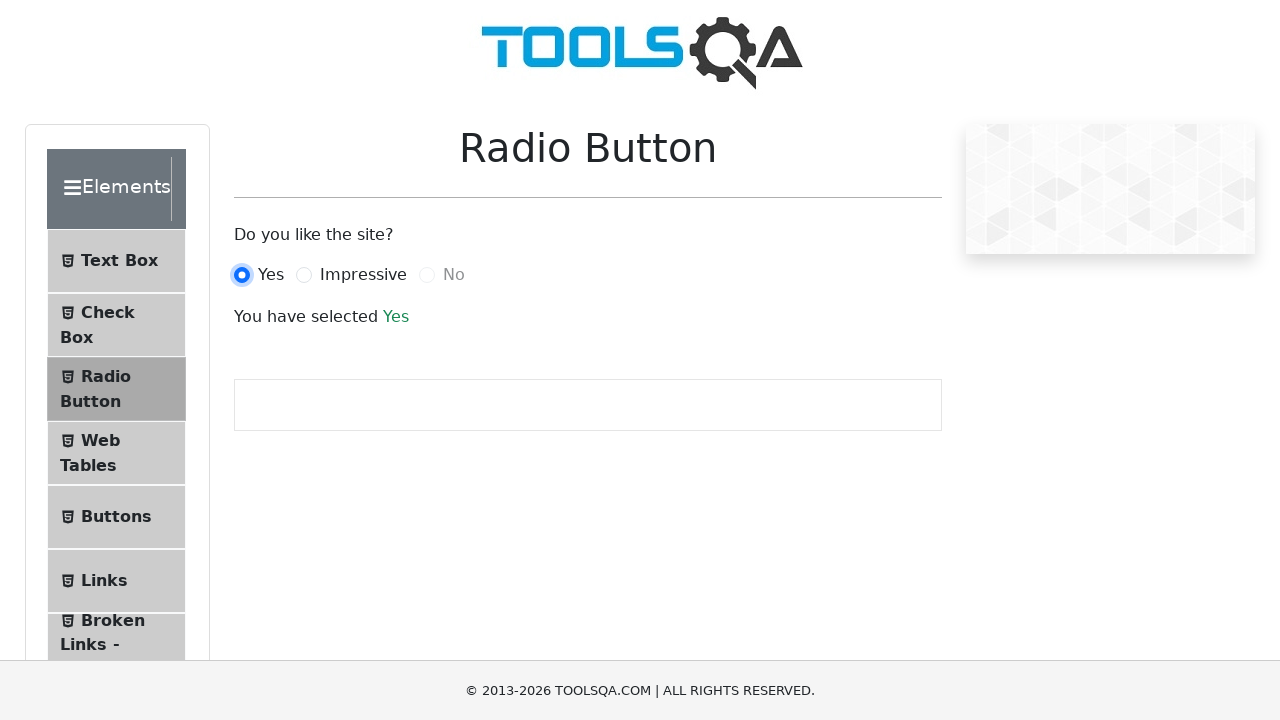

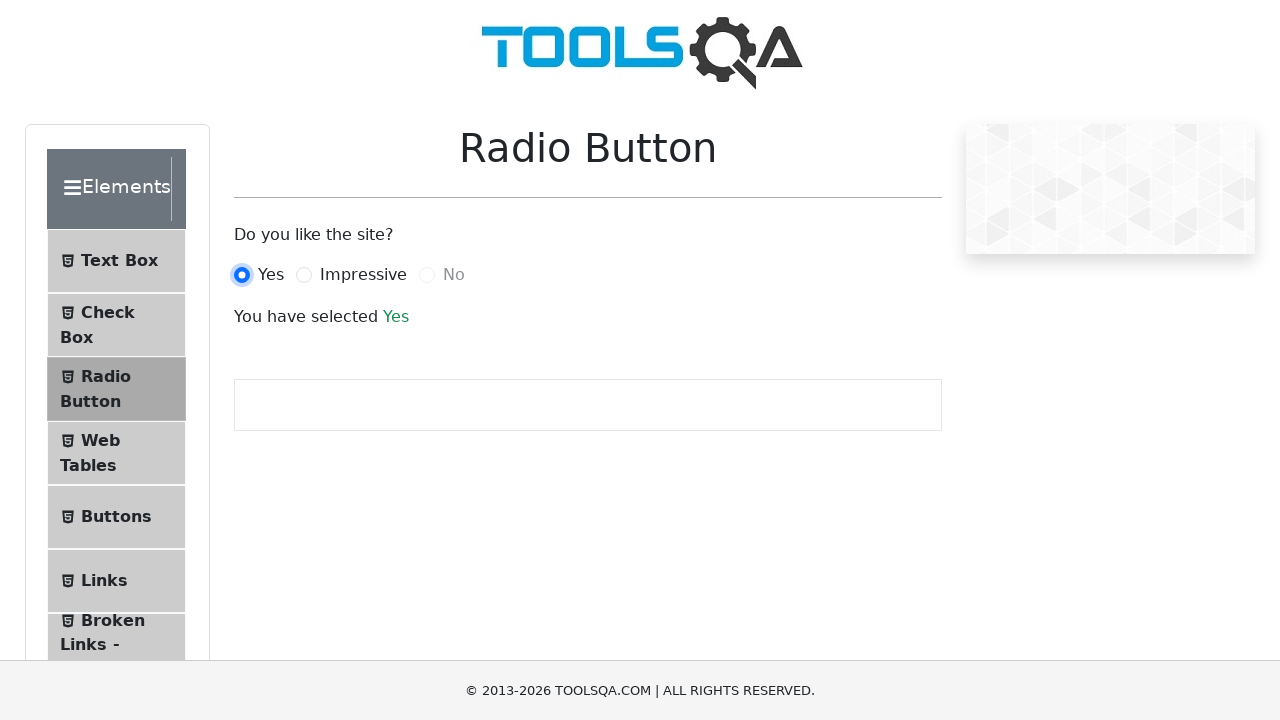